Clicks a button to display a popup

Starting URL: https://thefreerangetester.github.io/sandbox-automation-testing/

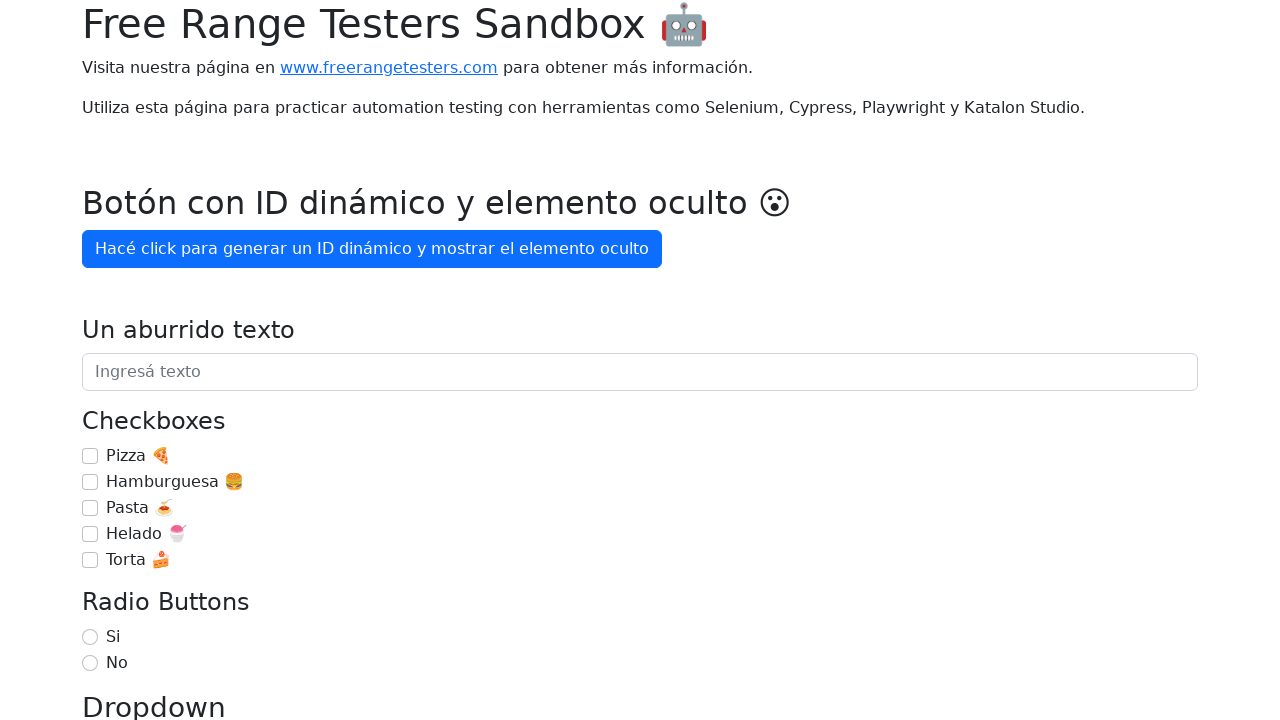

Clicked 'Mostrar popup' button to display popup at (154, 361) on internal:role=button[name="Mostrar popup"i]
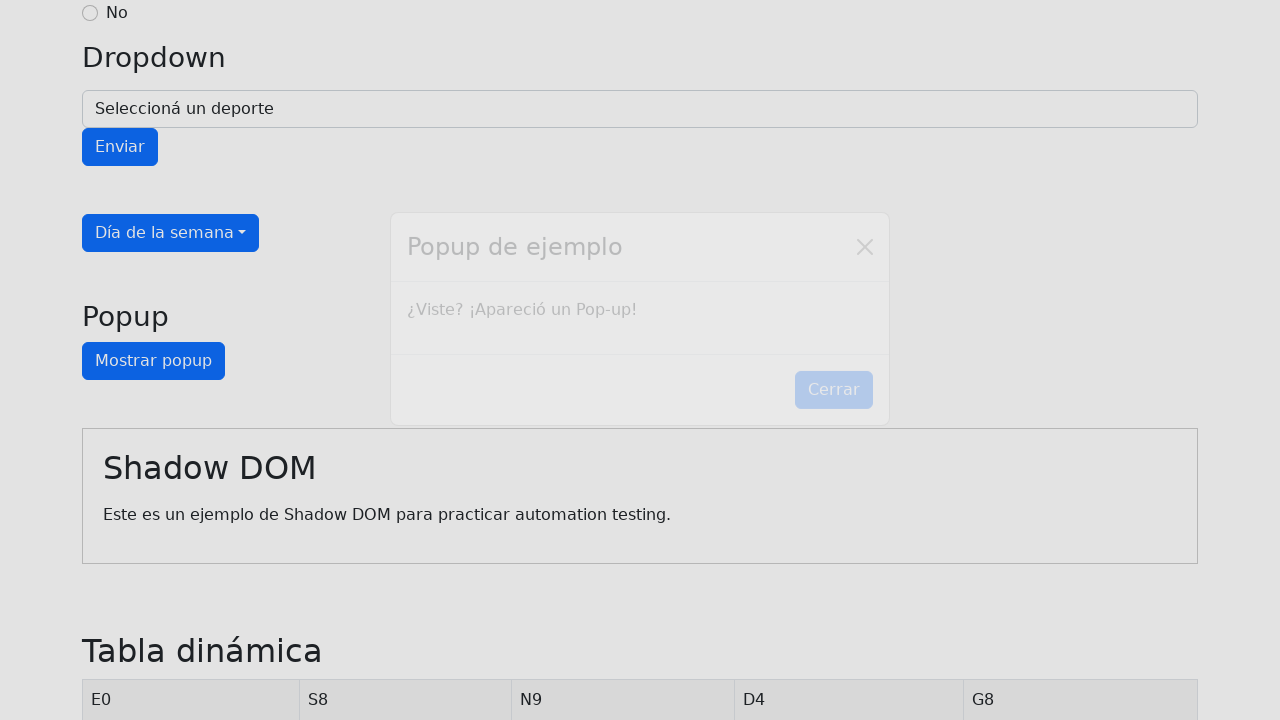

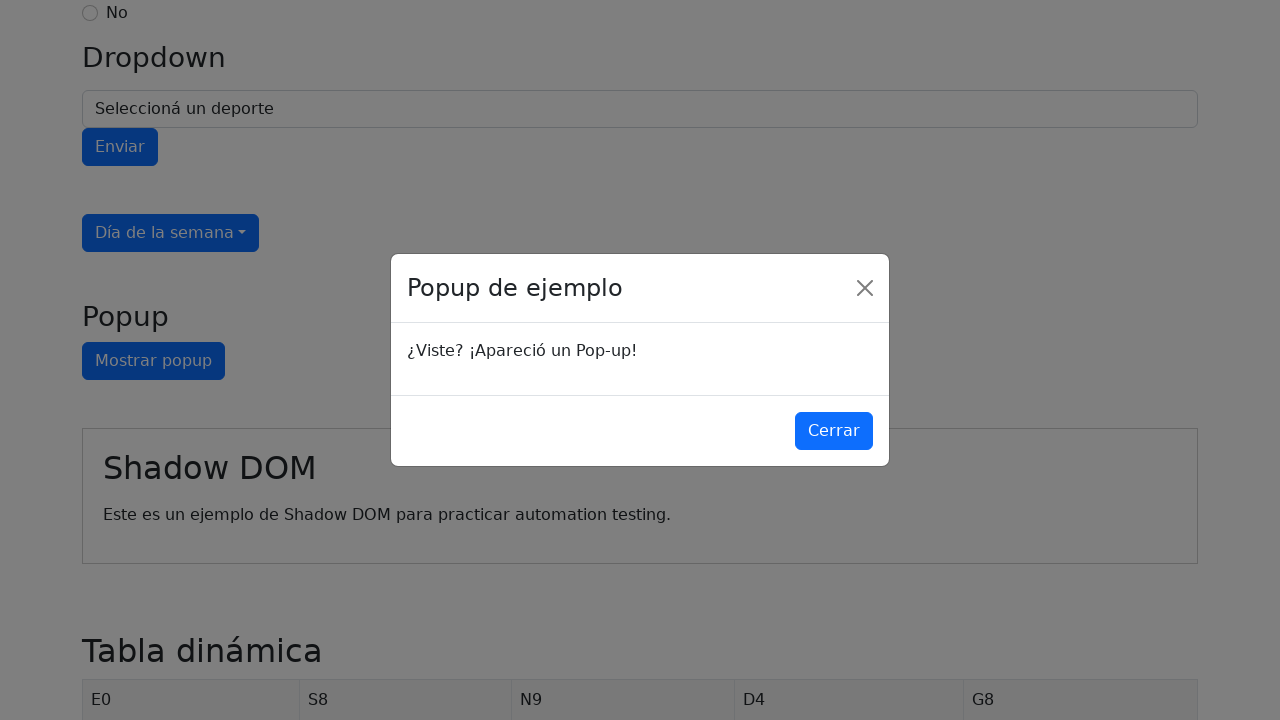